Tests clicking Download for Android link to navigate to Play Store

Starting URL: https://github.com/mobile

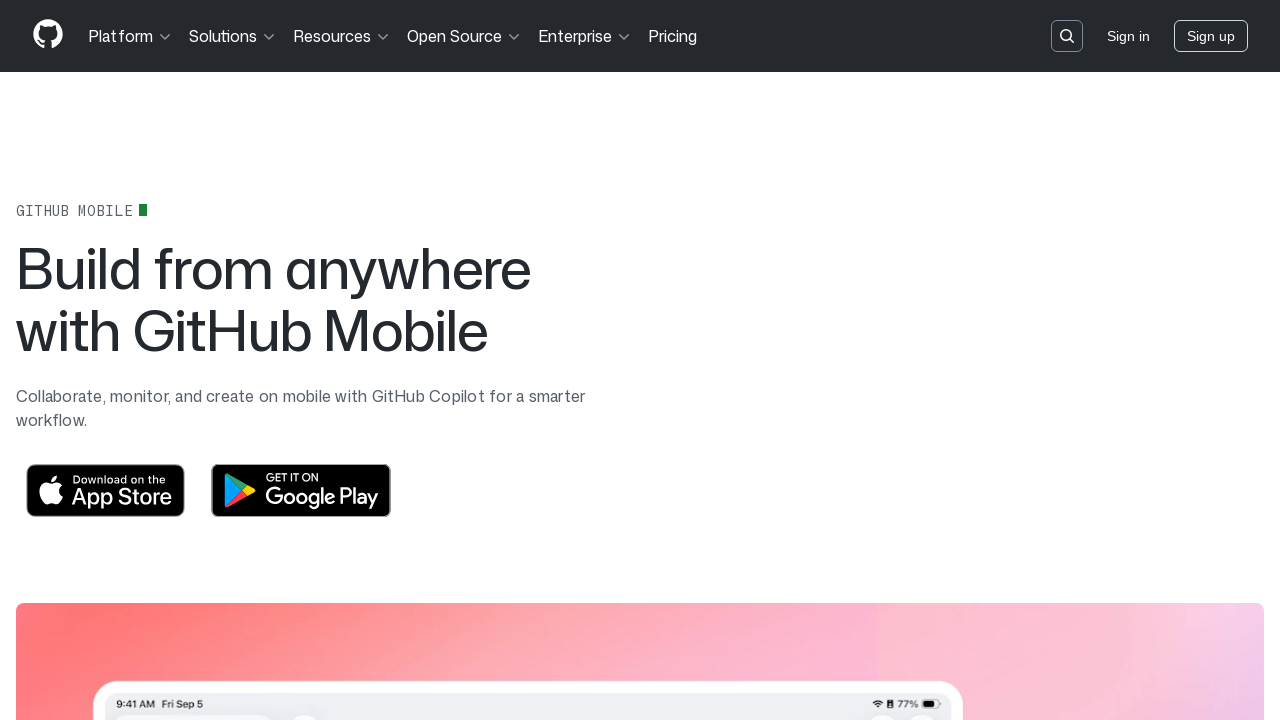

Clicked Download for Android link to navigate to Play Store at (301, 491) on [aria-label='Download for Android']
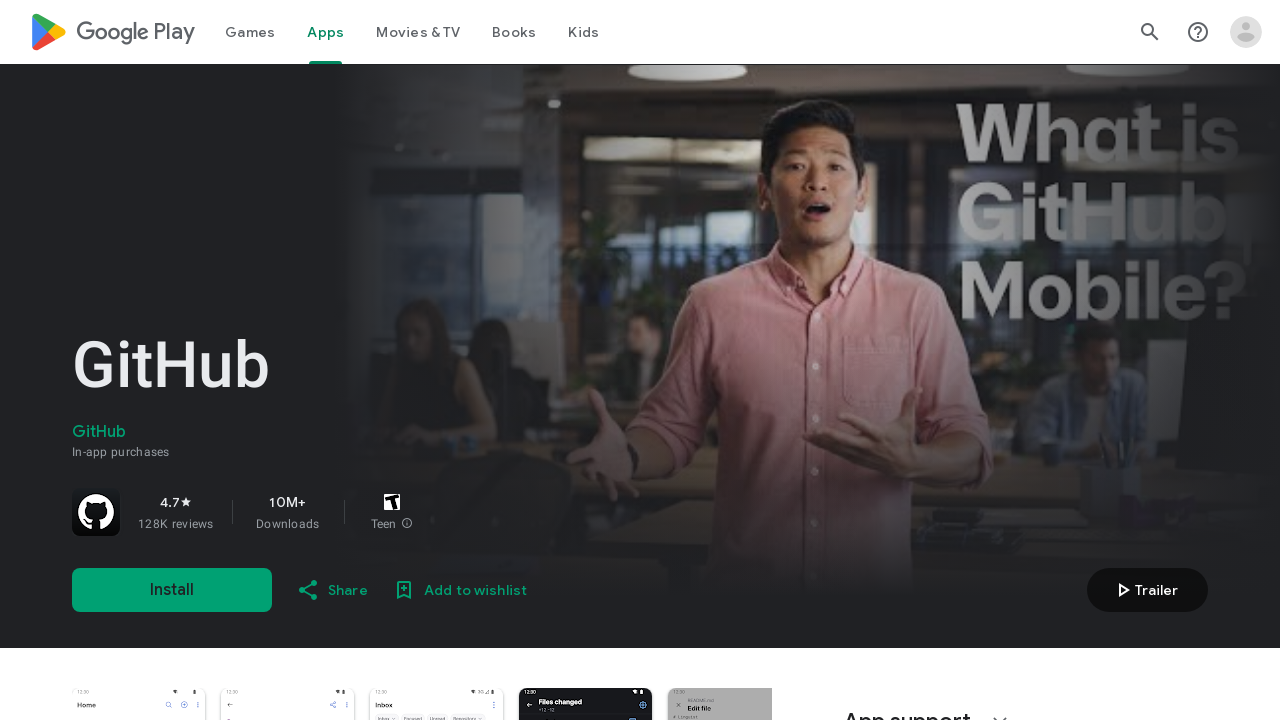

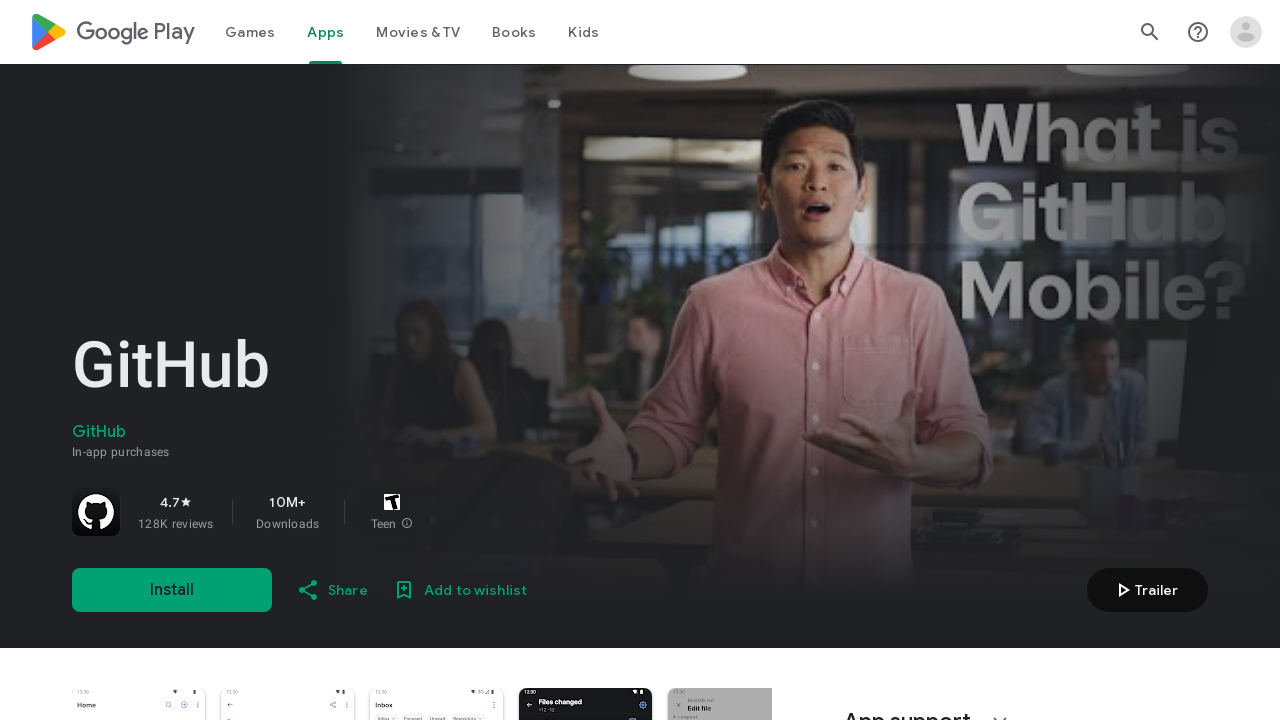